Tests that the Clear completed button displays correct text

Starting URL: https://demo.playwright.dev/todomvc

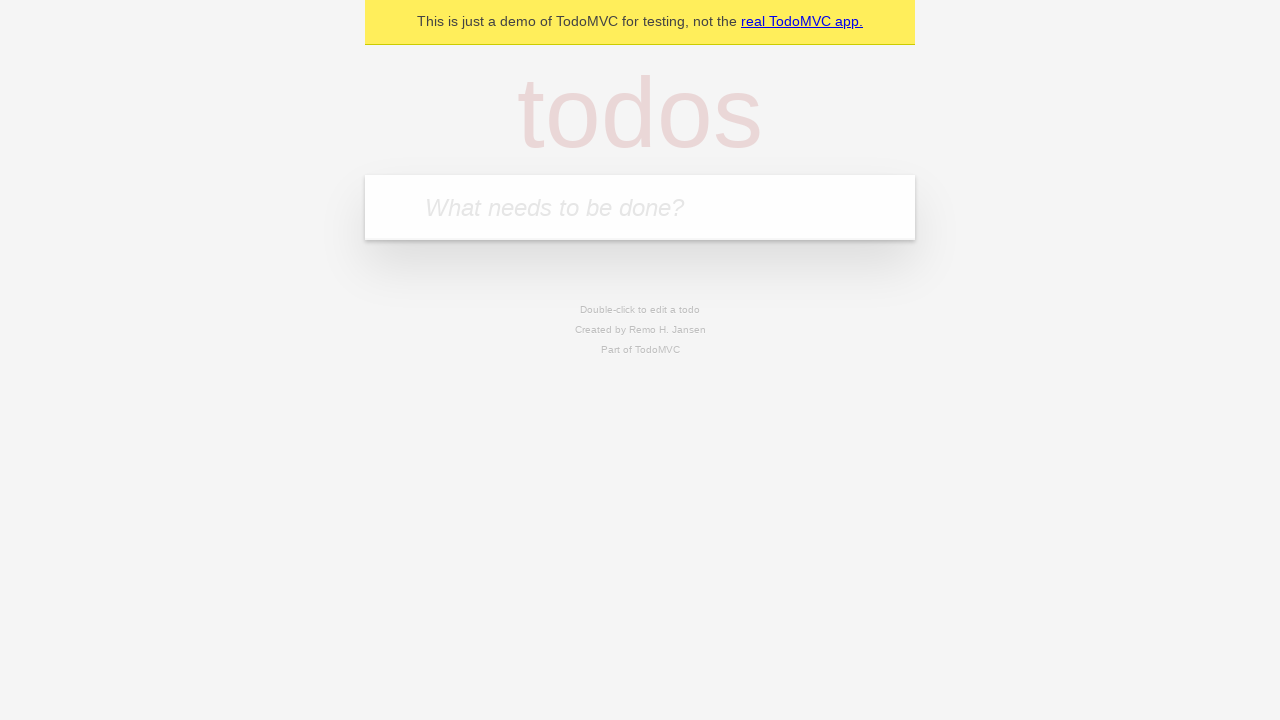

Filled new todo field with 'buy some cheese' on .new-todo
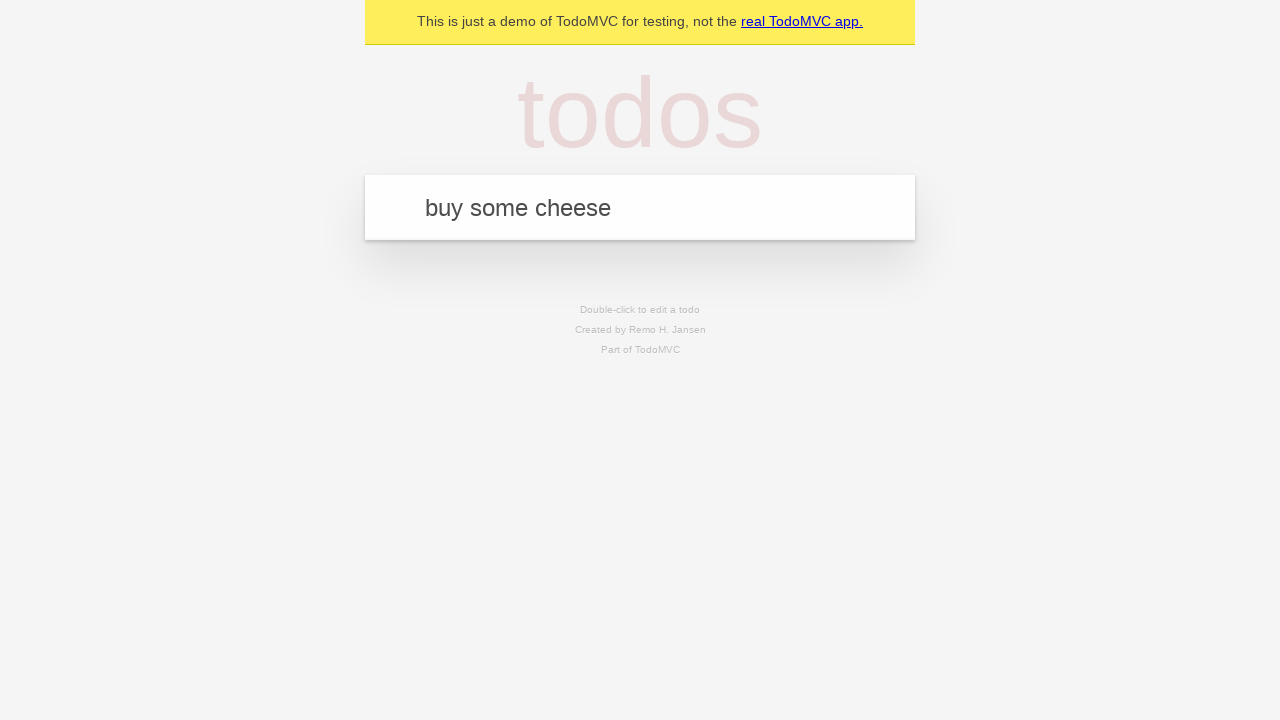

Pressed Enter to add first todo on .new-todo
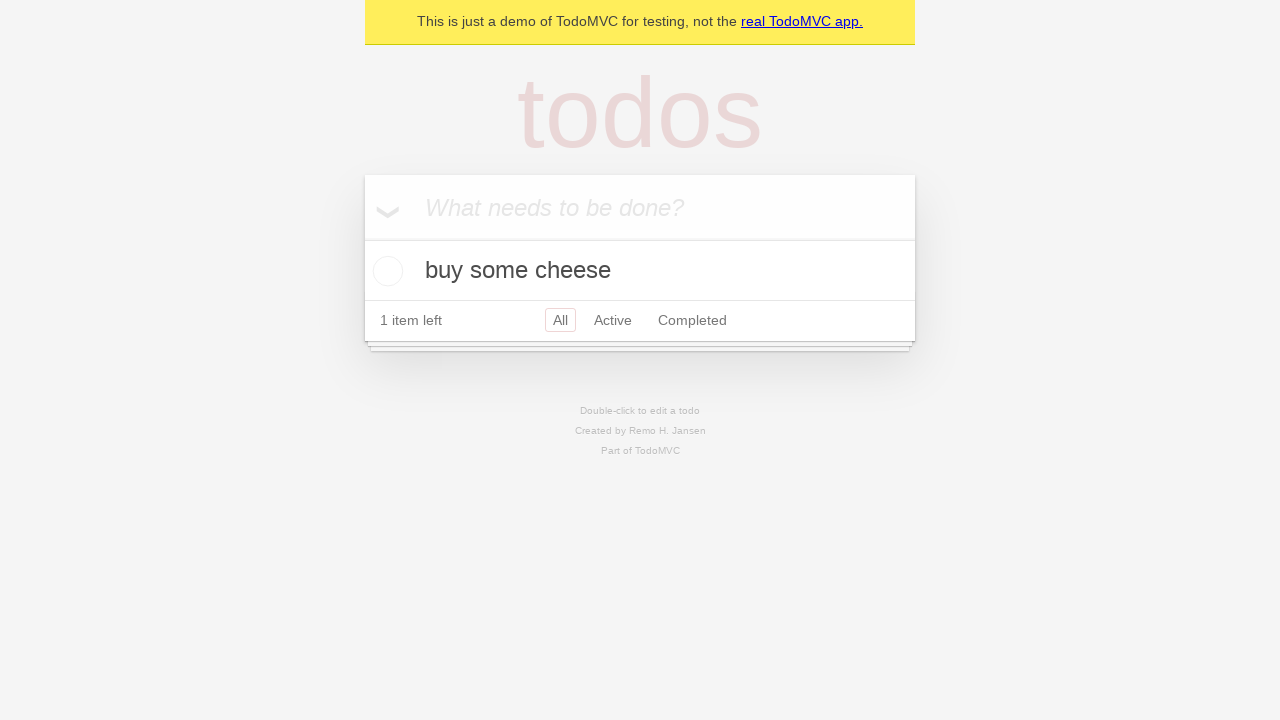

Filled new todo field with 'feed the cat' on .new-todo
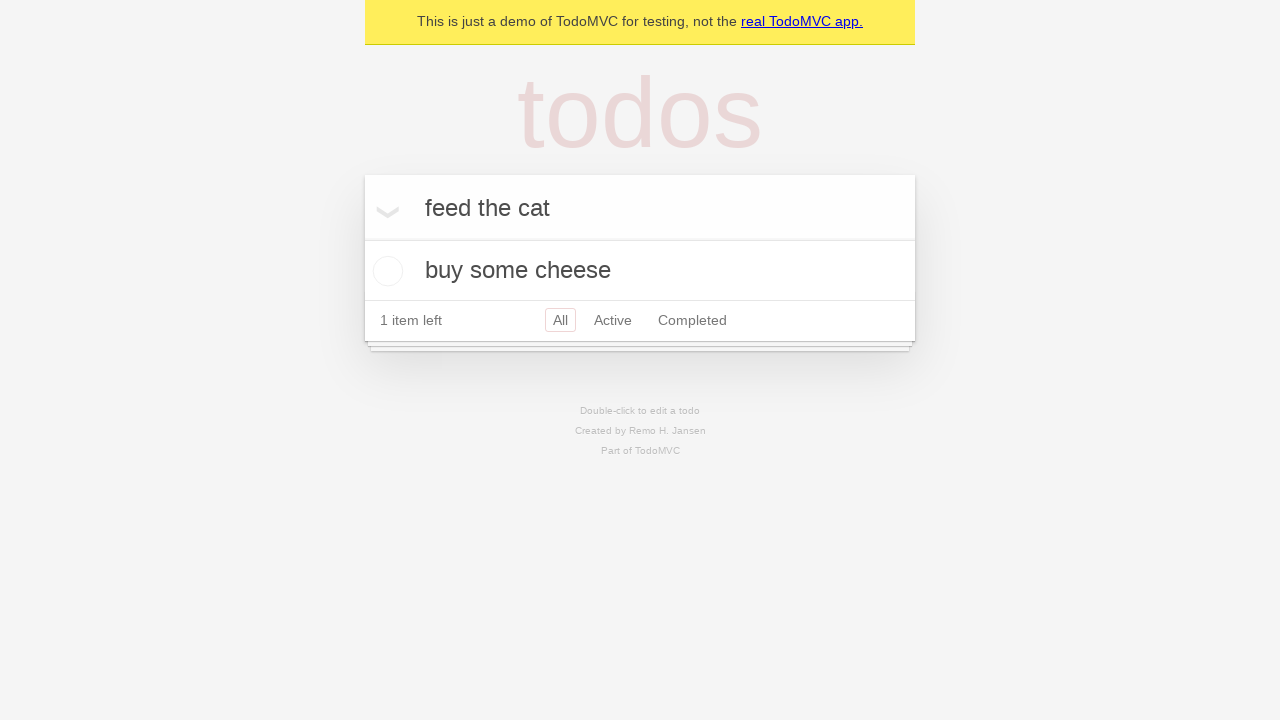

Pressed Enter to add second todo on .new-todo
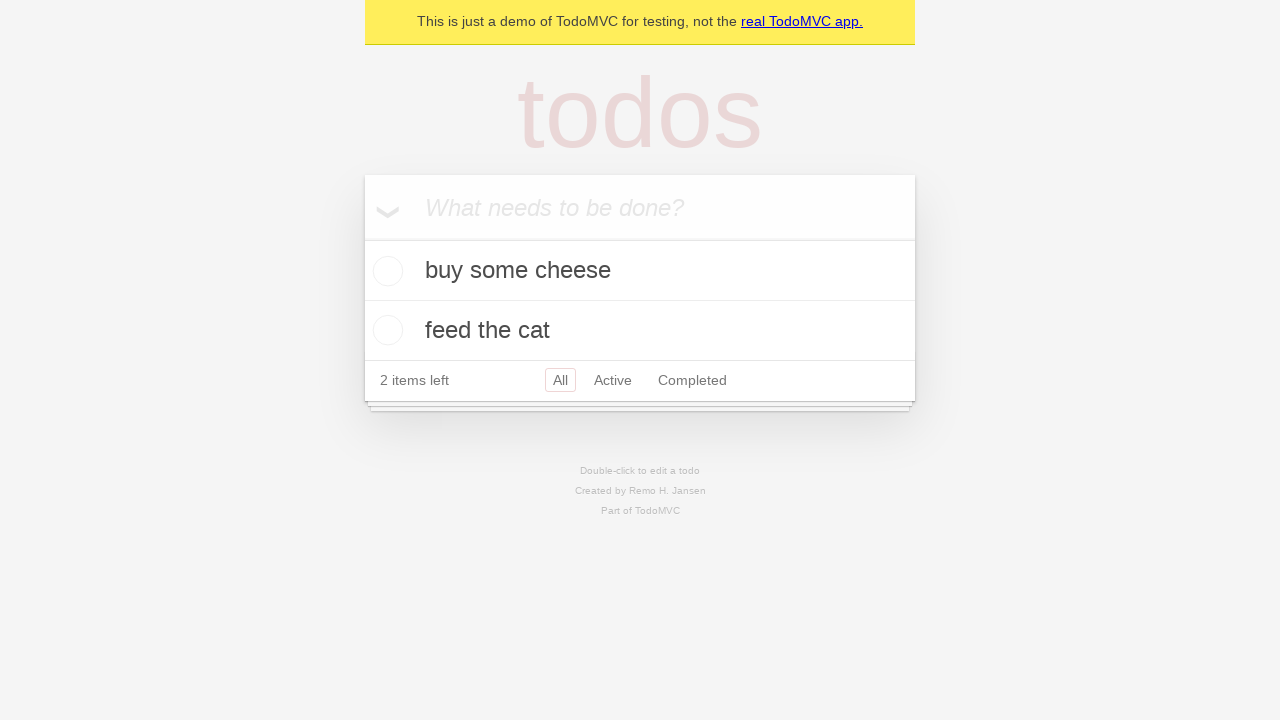

Filled new todo field with 'book a doctors appointment' on .new-todo
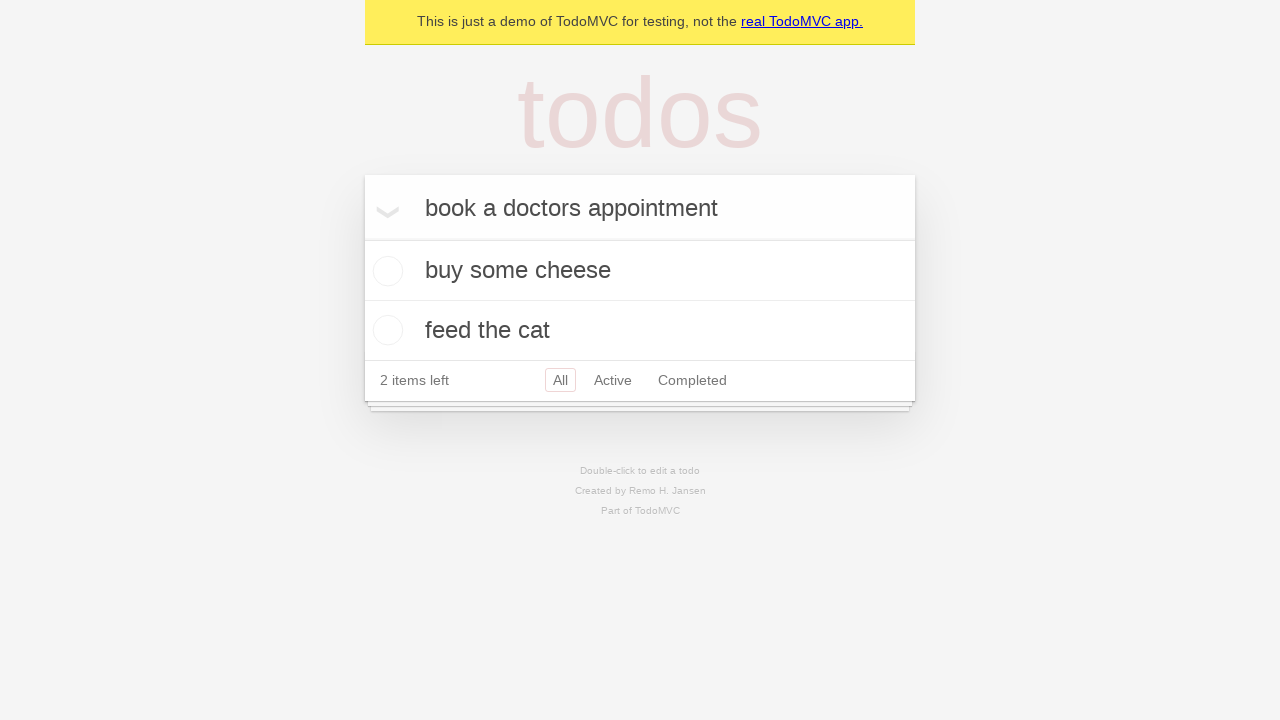

Pressed Enter to add third todo on .new-todo
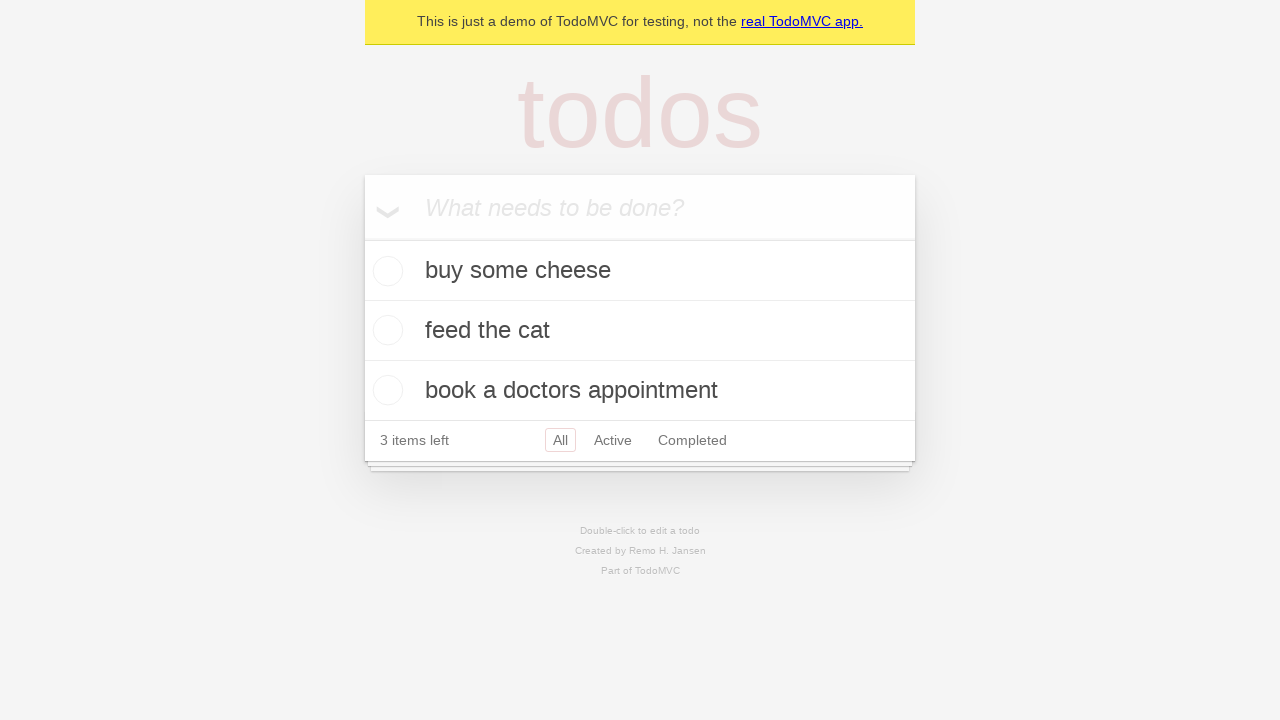

Waited for all three todo items to load
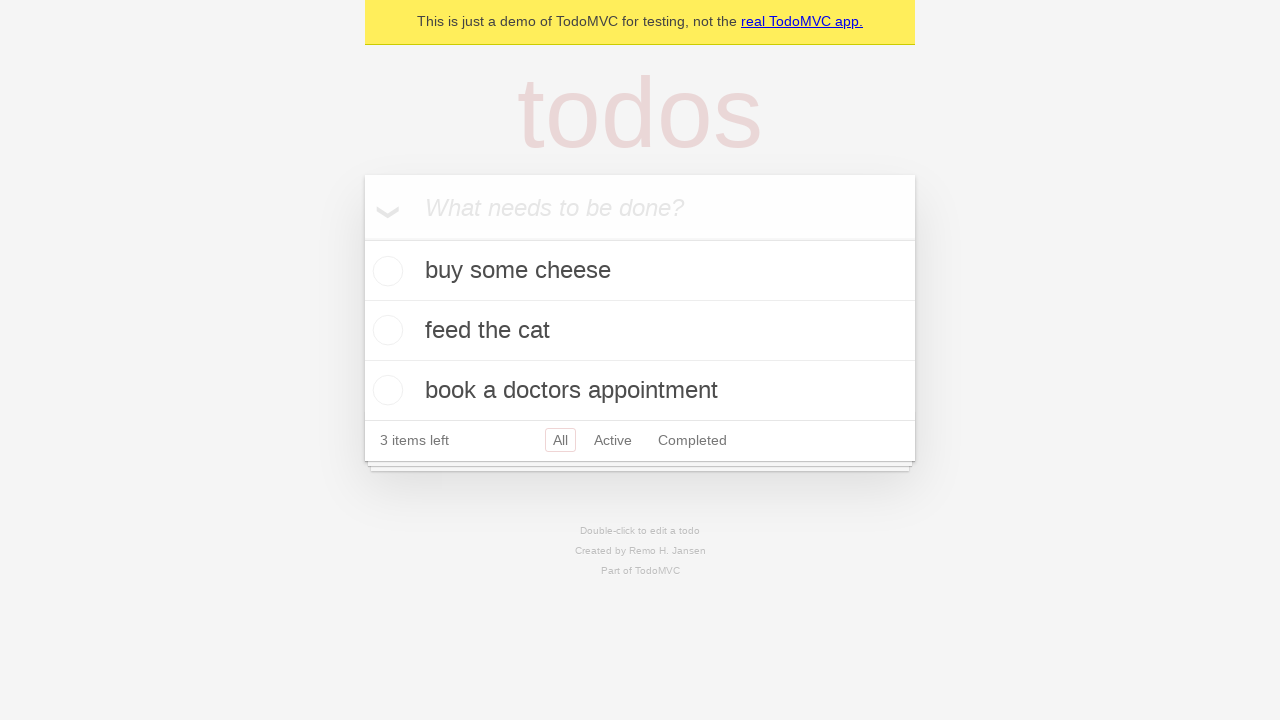

Checked the first todo item as completed at (385, 271) on .todo-list li .toggle >> nth=0
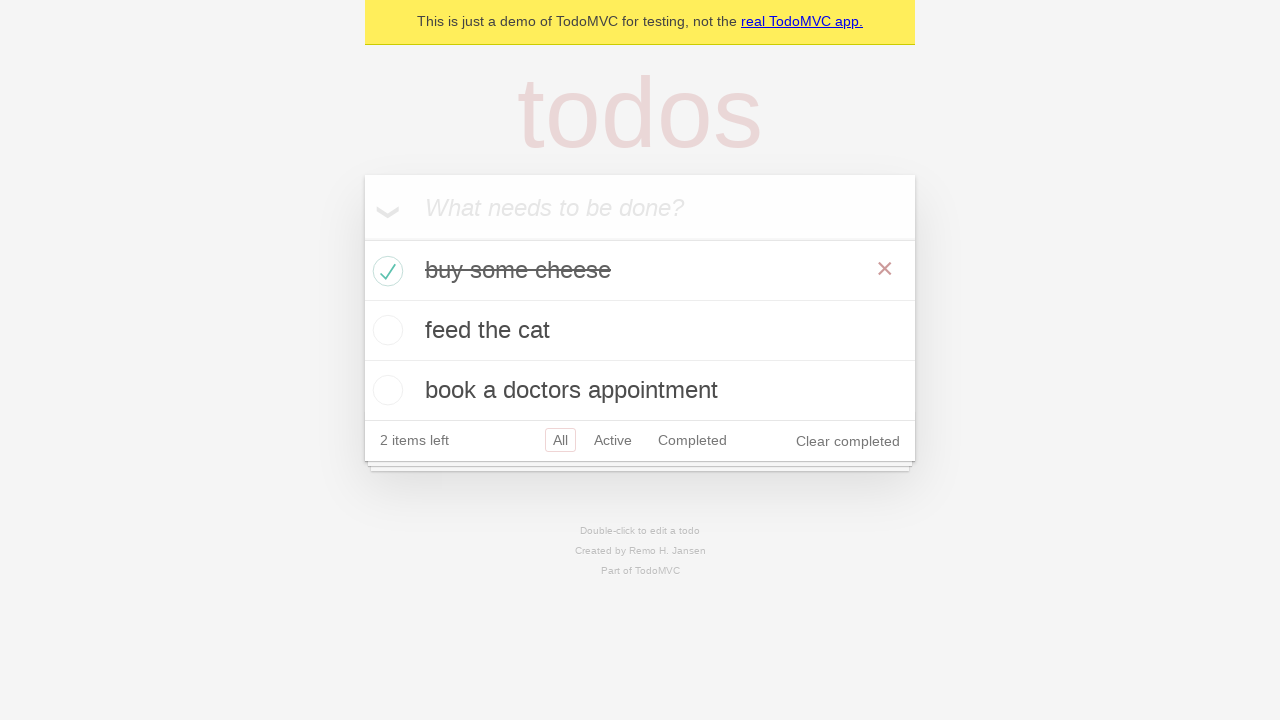

Waited for Clear completed button to appear
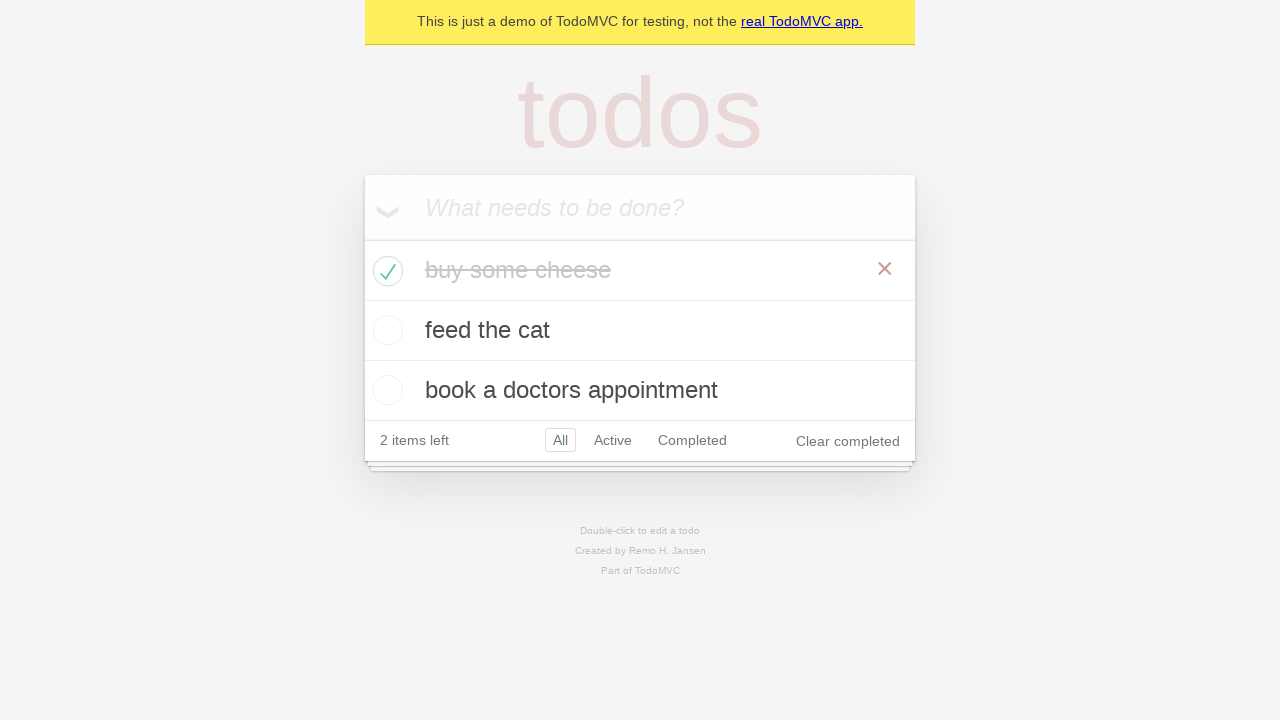

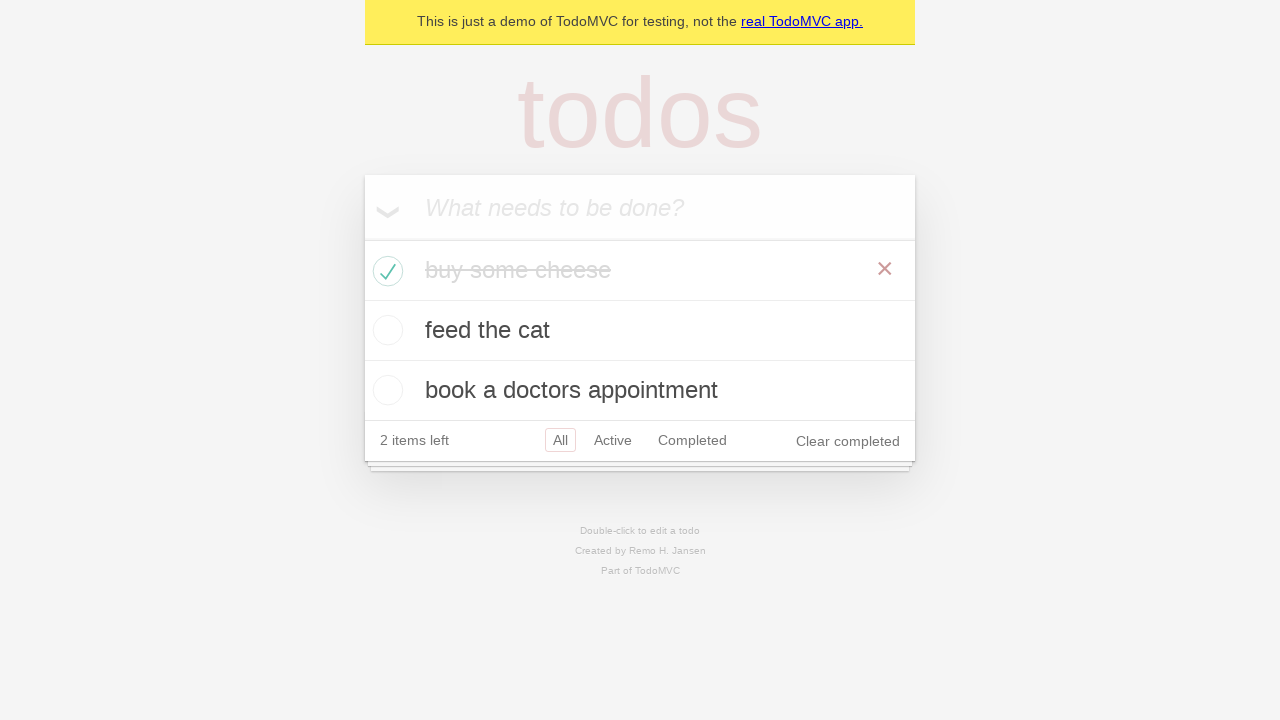